Navigates to W3Schools HTML tables tutorial page and verifies that the example HTML table is present with rows and columns

Starting URL: https://www.w3schools.com/html/html_tables.asp

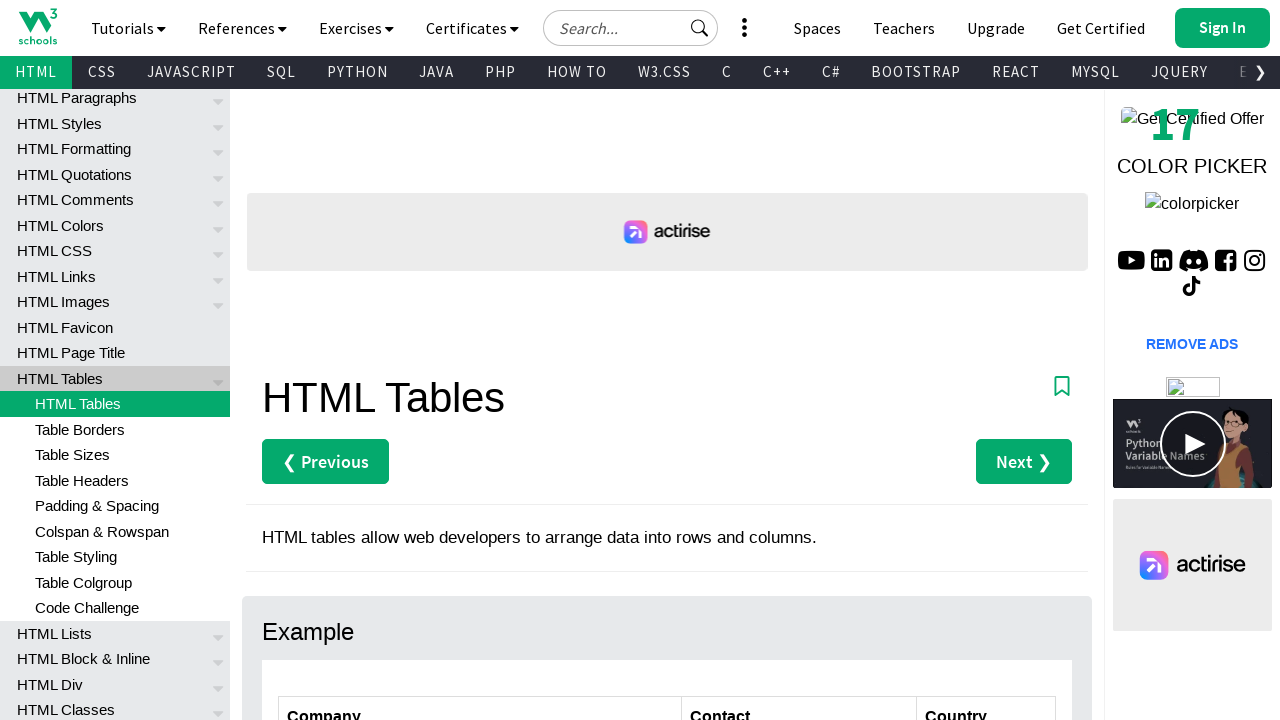

Navigated to W3Schools HTML tables tutorial page
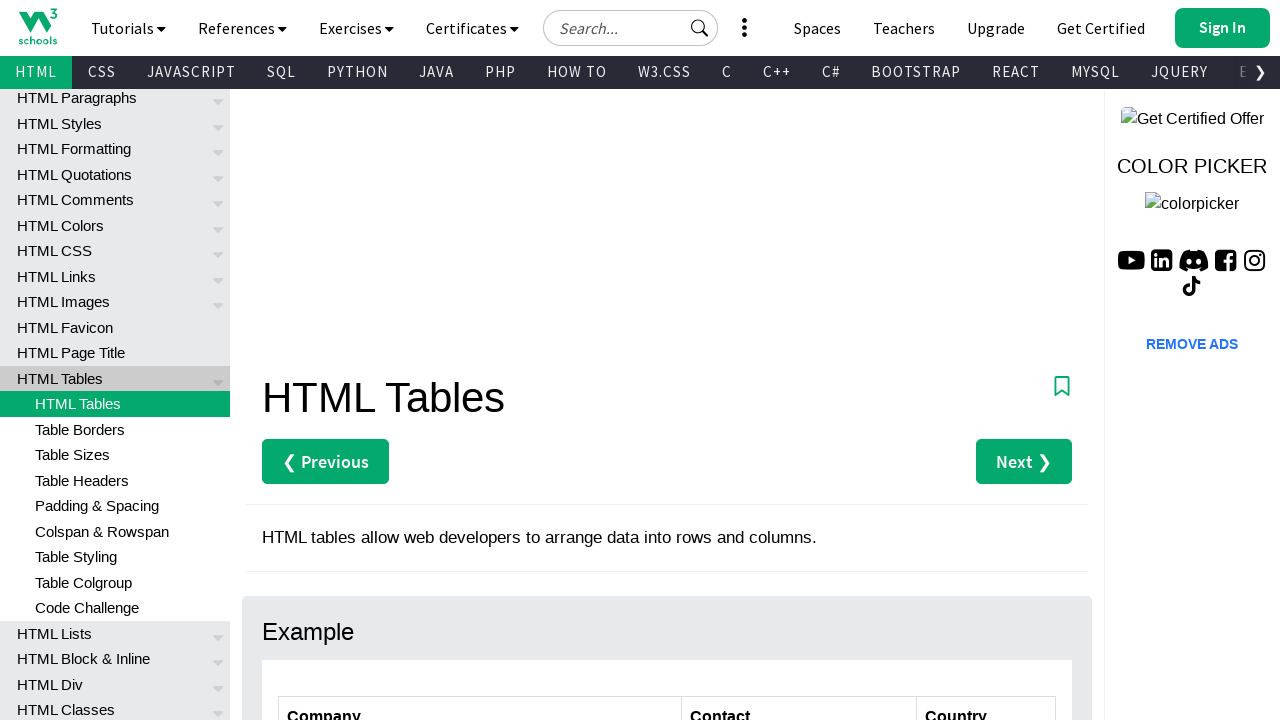

HTML table element is visible on the page
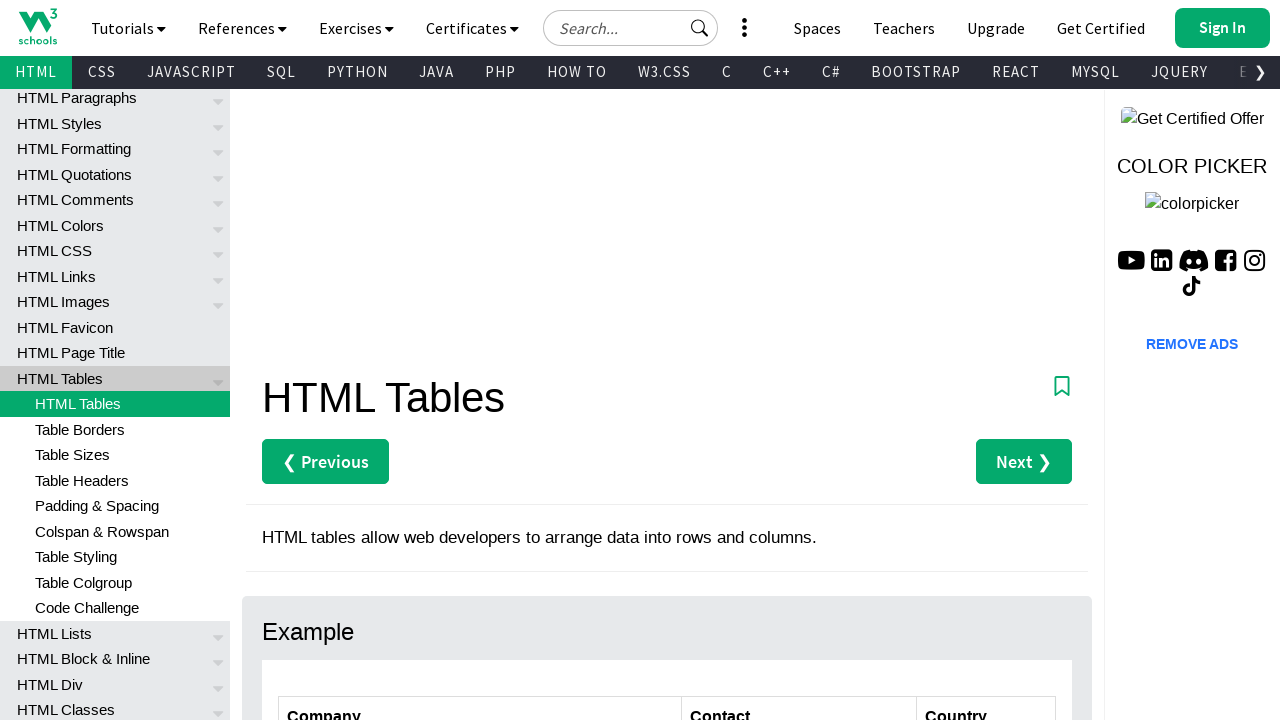

Table body rows are present in the example table
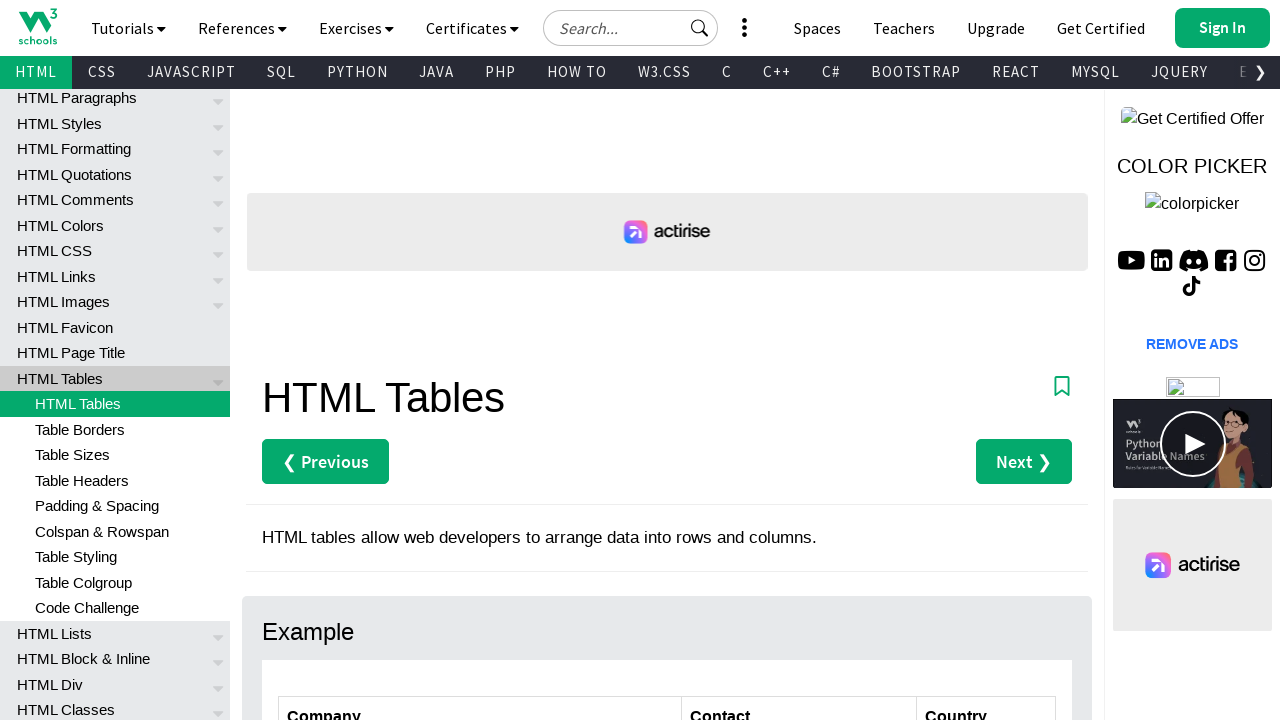

Table header columns are present in the example table
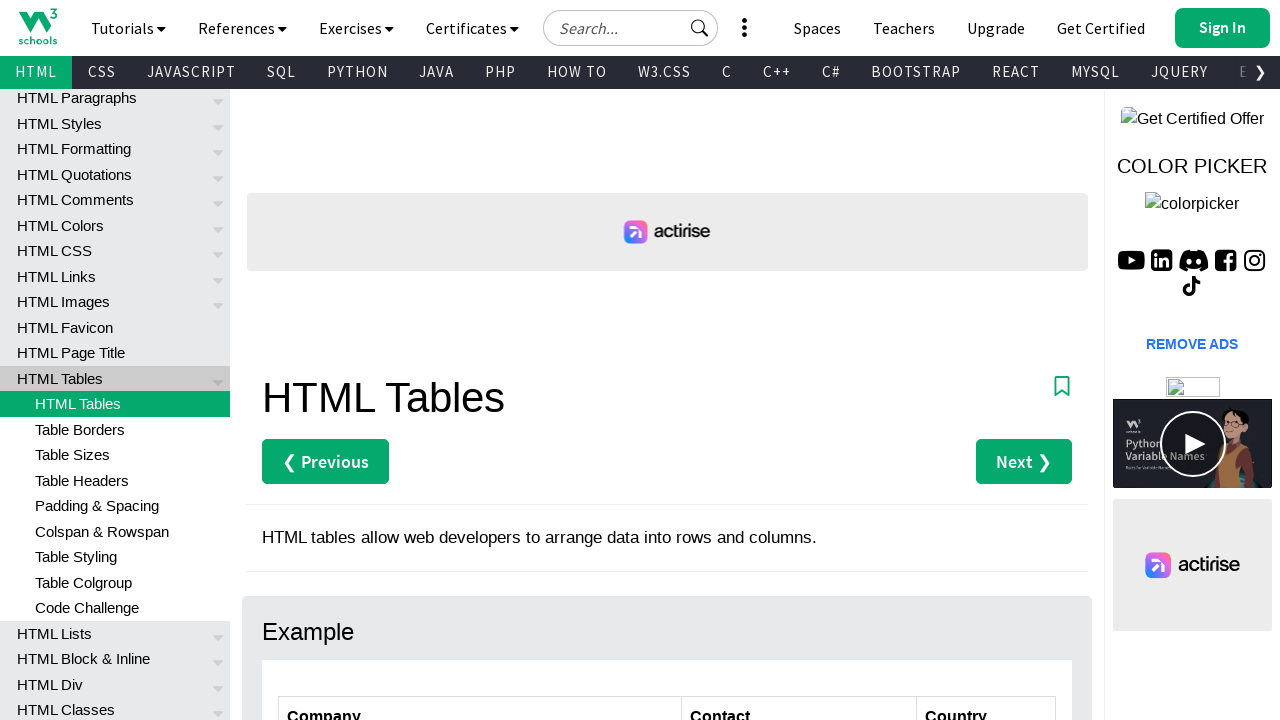

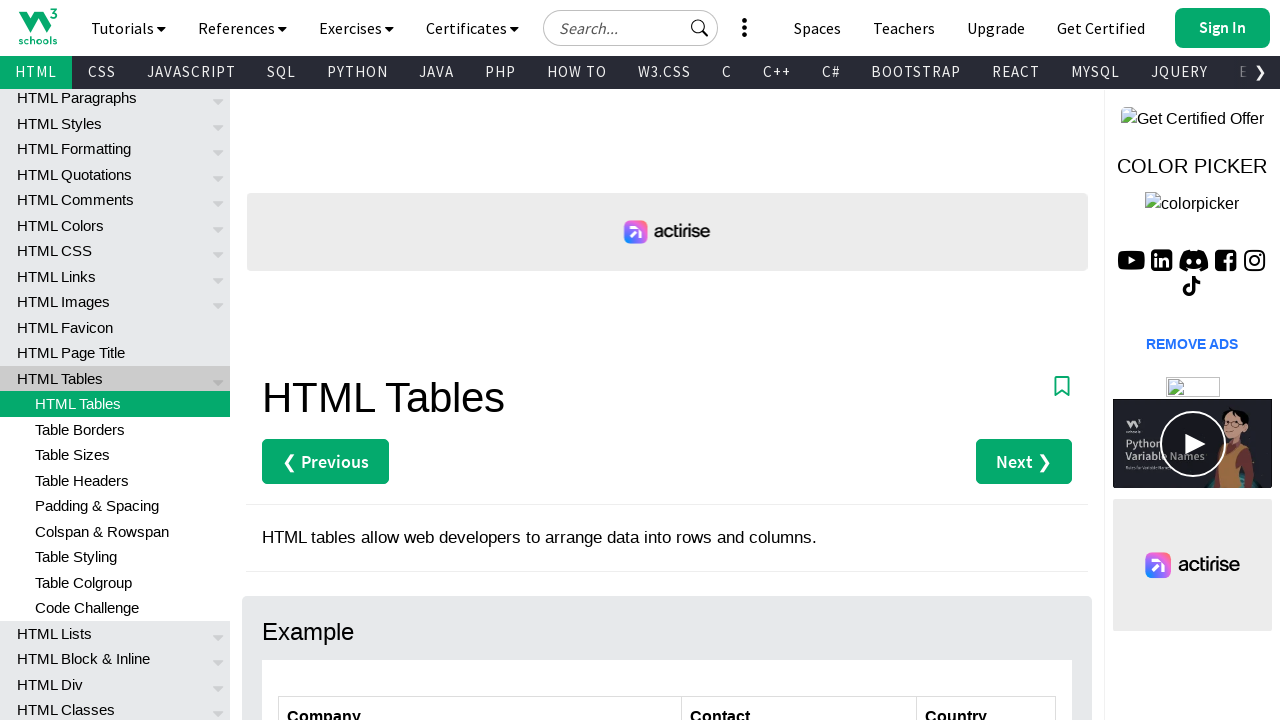